Tests table sorting functionality and searches for a specific item ("Rice") across paginated results, retrieving its price

Starting URL: https://rahulshettyacademy.com/seleniumPractise/#/offers

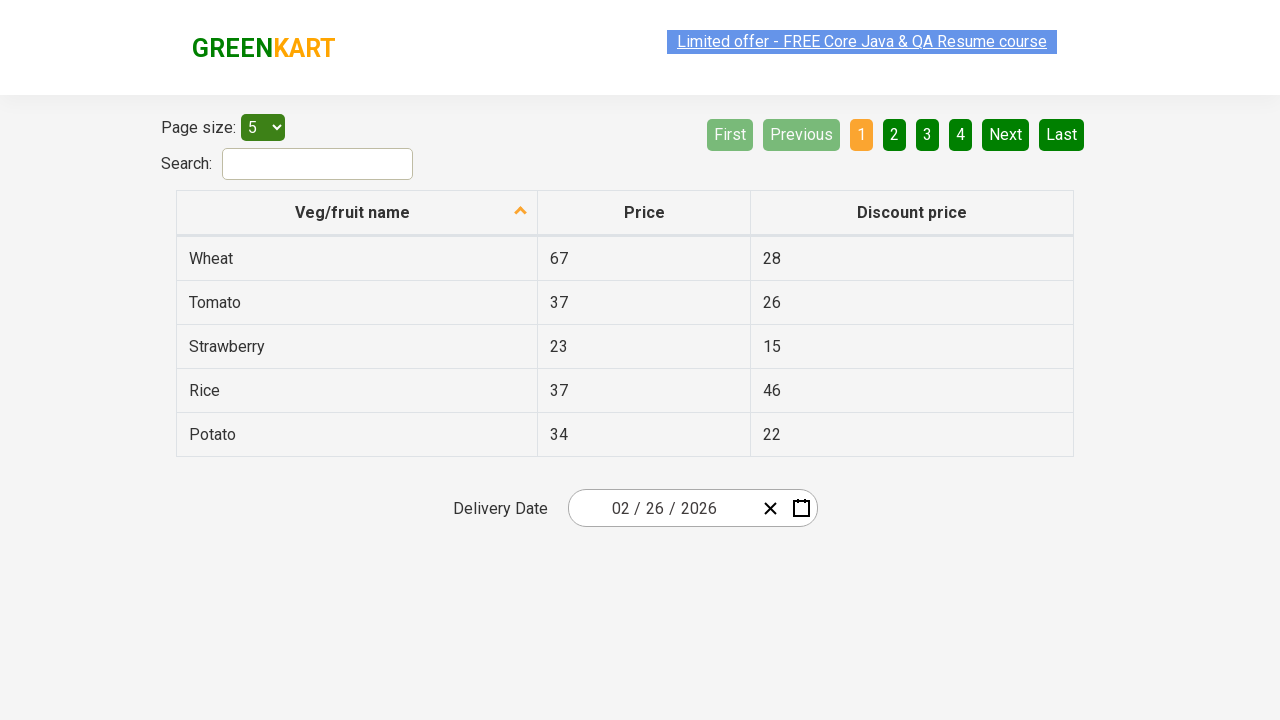

Clicked first column header to sort table at (357, 213) on xpath=//tr/th[1]
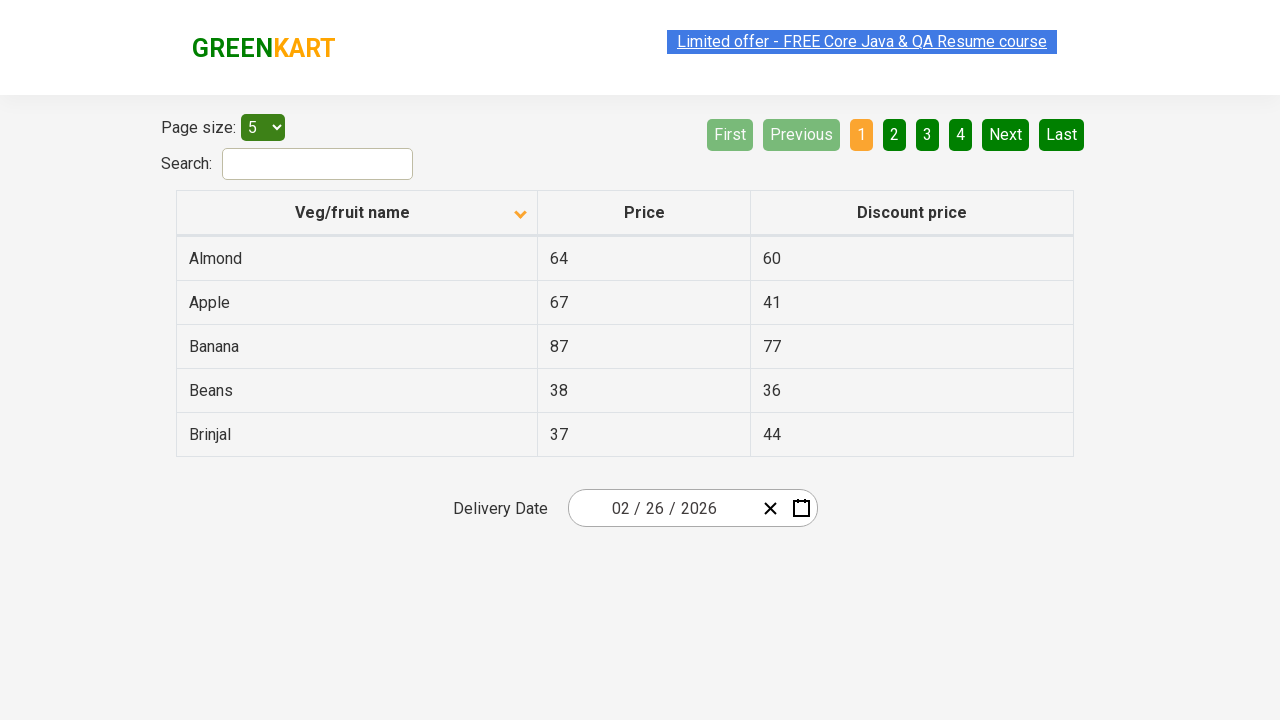

Retrieved all elements from first column
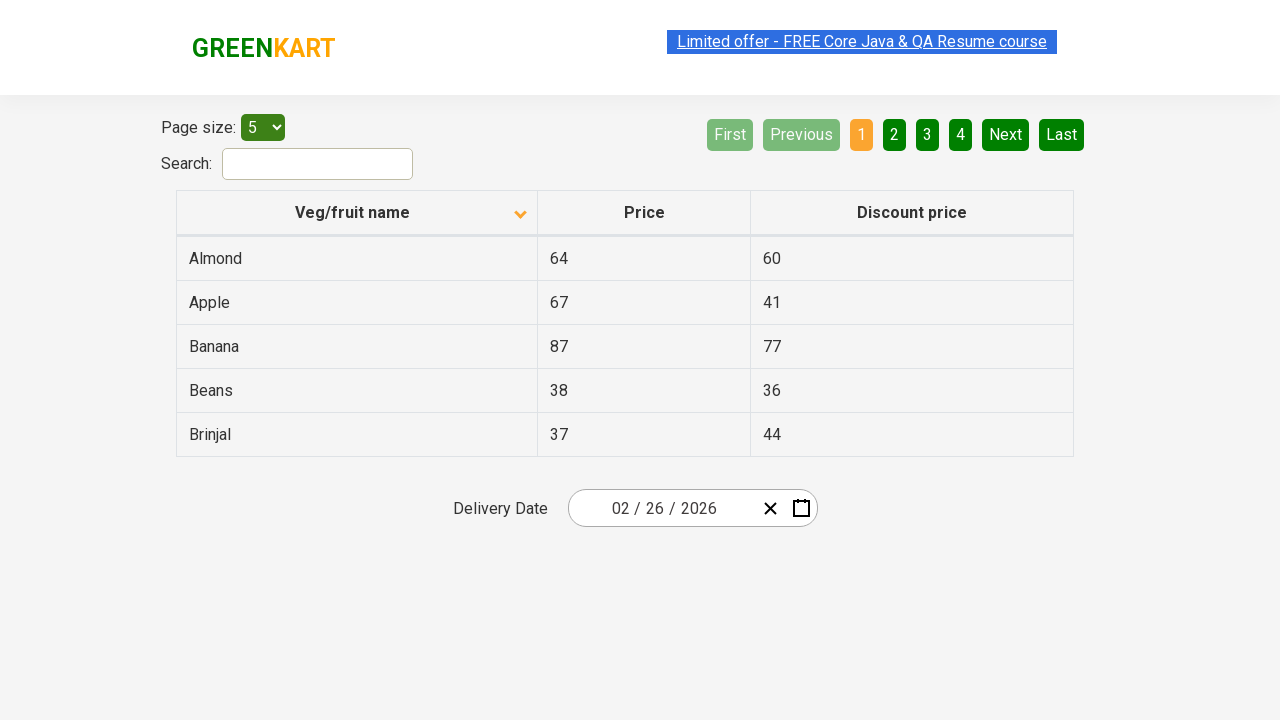

Verified that table is properly sorted in ascending order
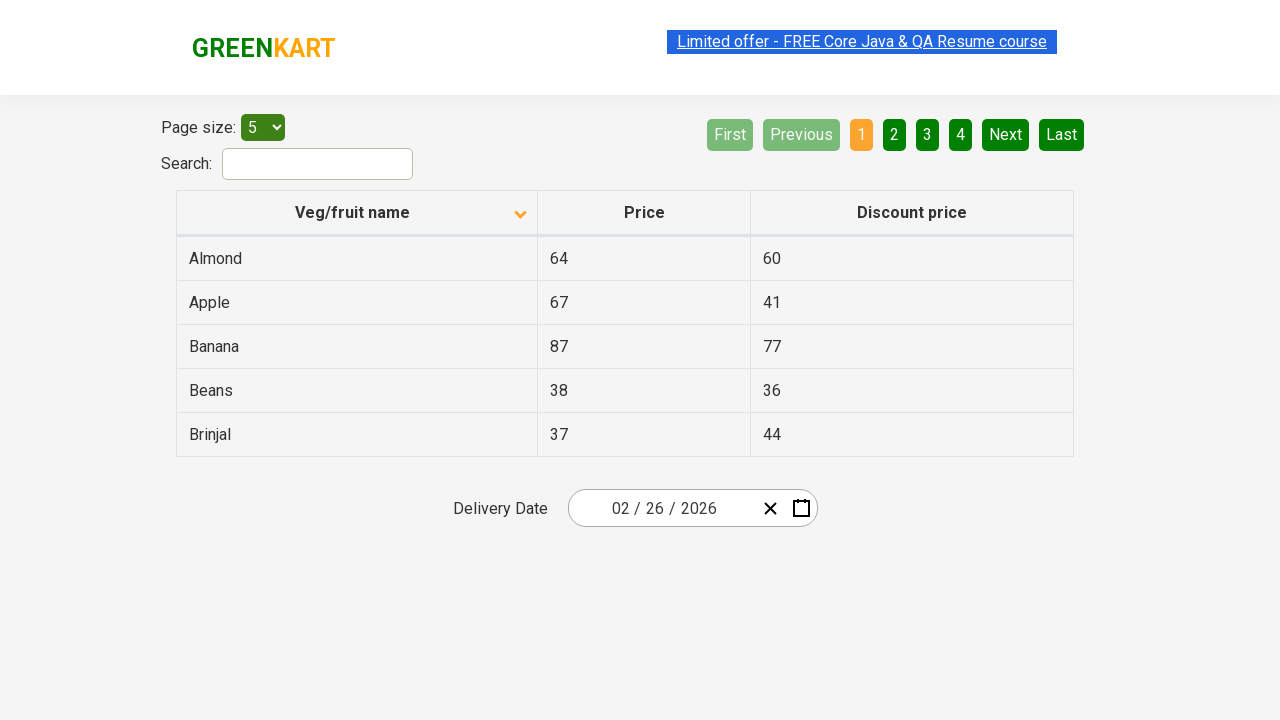

Retrieved all rows from first column
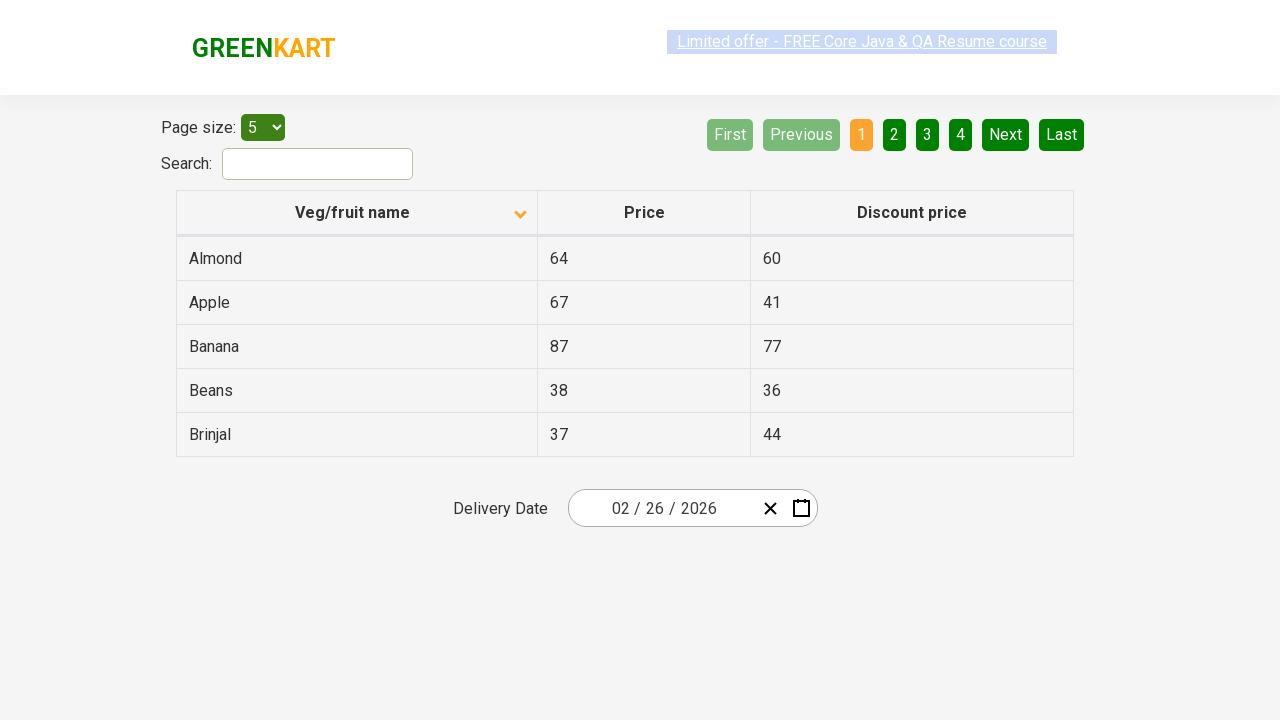

Clicked Next button to navigate to next page at (1006, 134) on a[aria-label='Next']
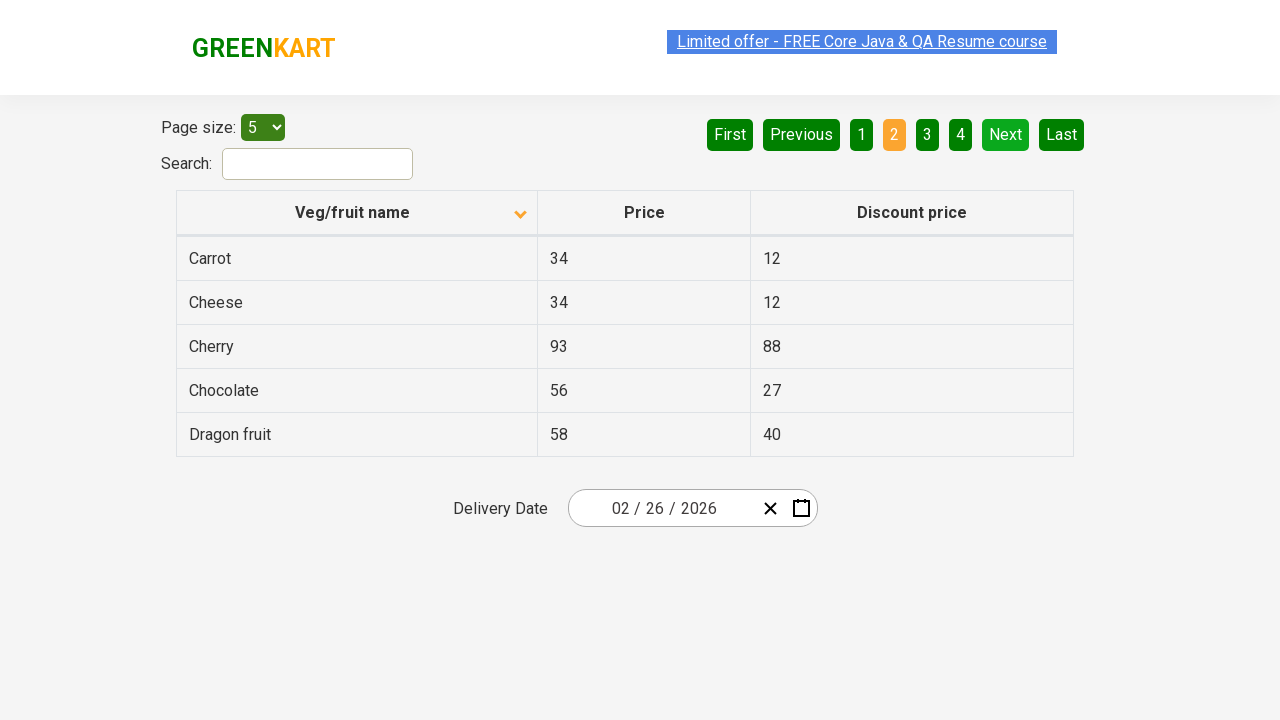

Waited for next page to load
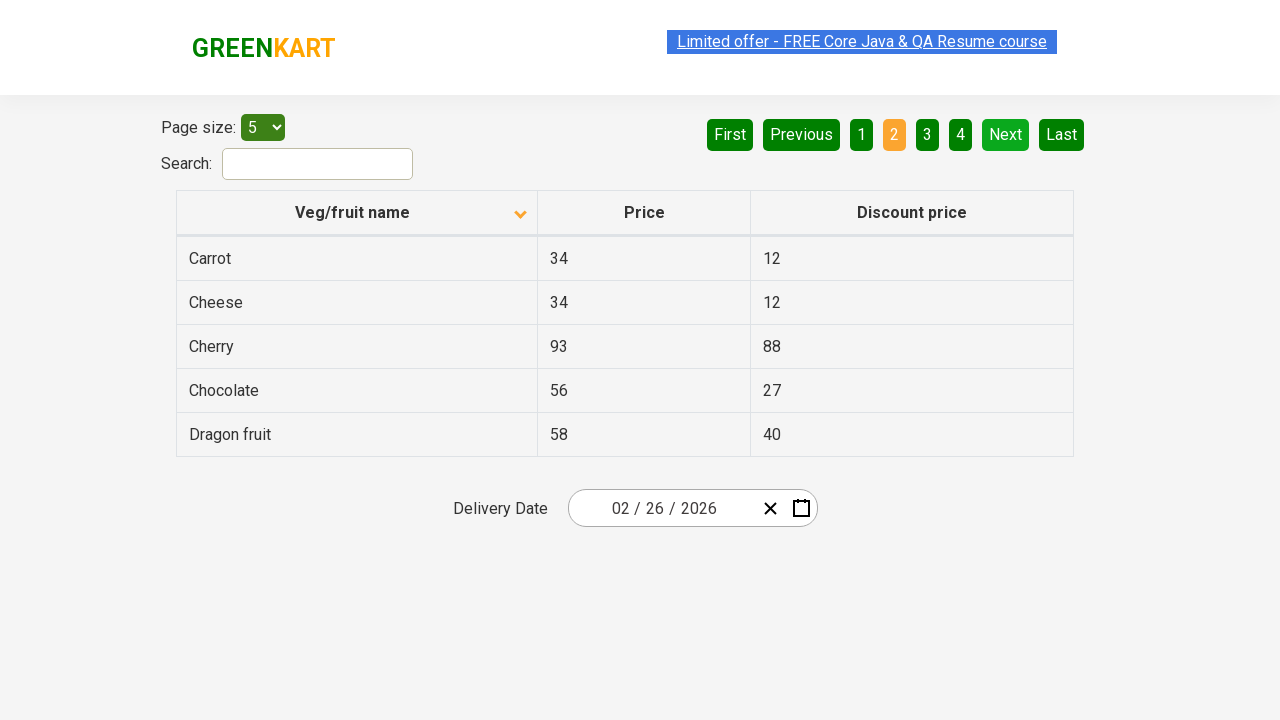

Retrieved all rows from first column
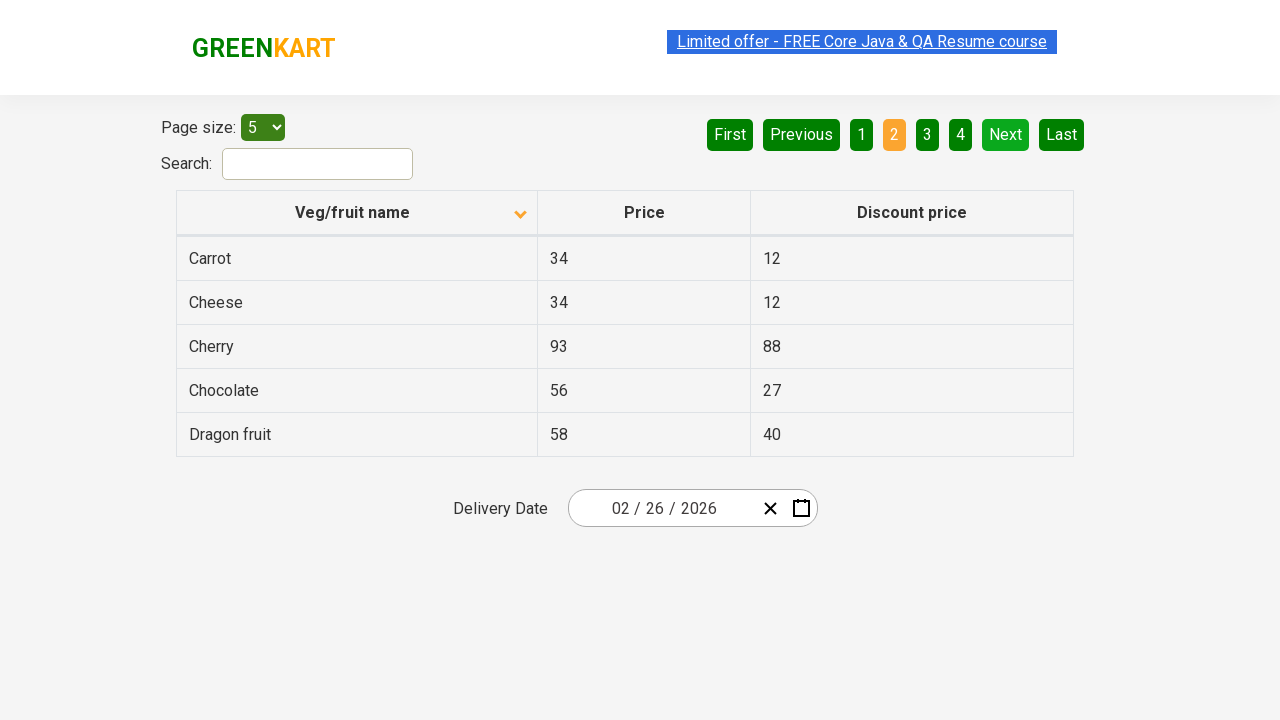

Clicked Next button to navigate to next page at (1006, 134) on a[aria-label='Next']
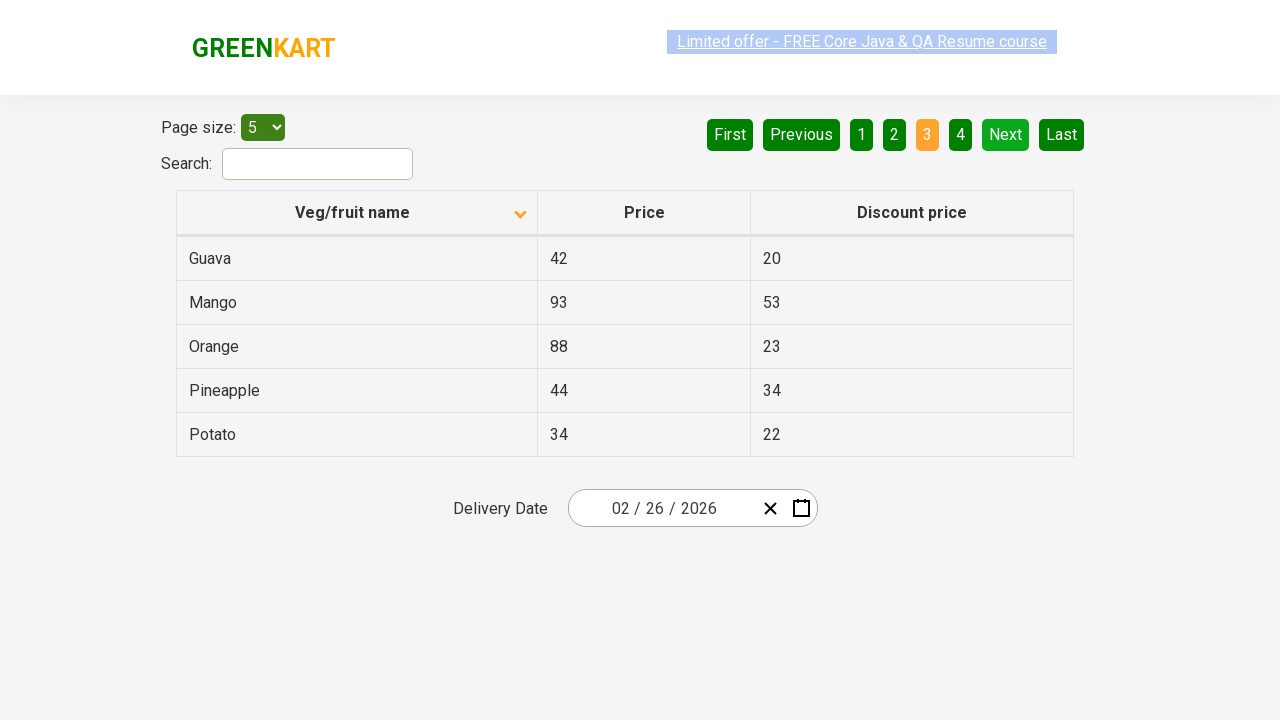

Waited for next page to load
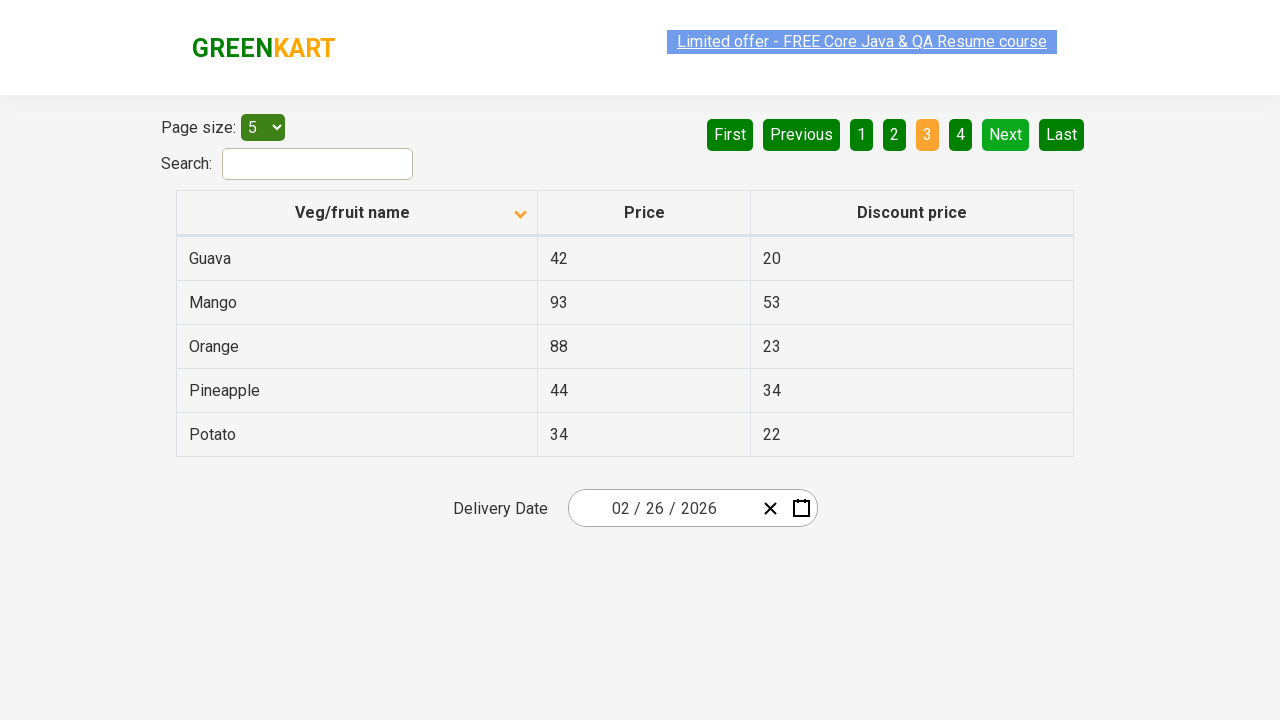

Retrieved all rows from first column
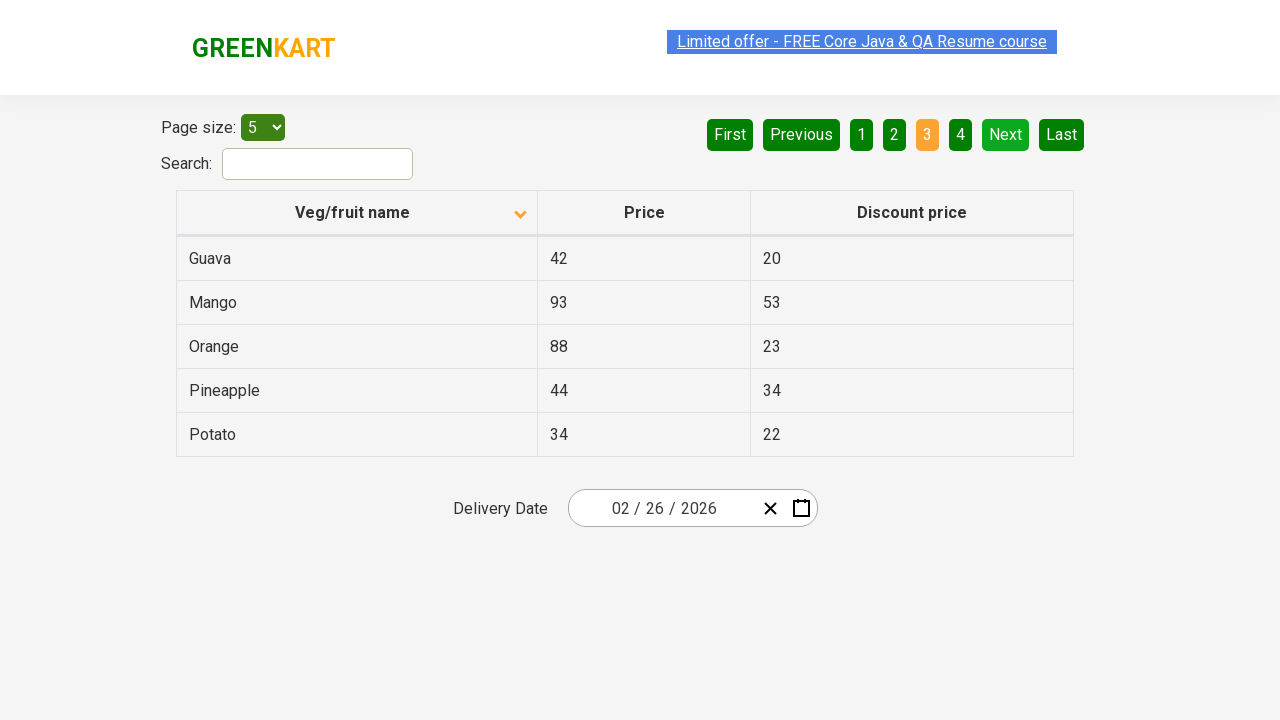

Clicked Next button to navigate to next page at (1006, 134) on a[aria-label='Next']
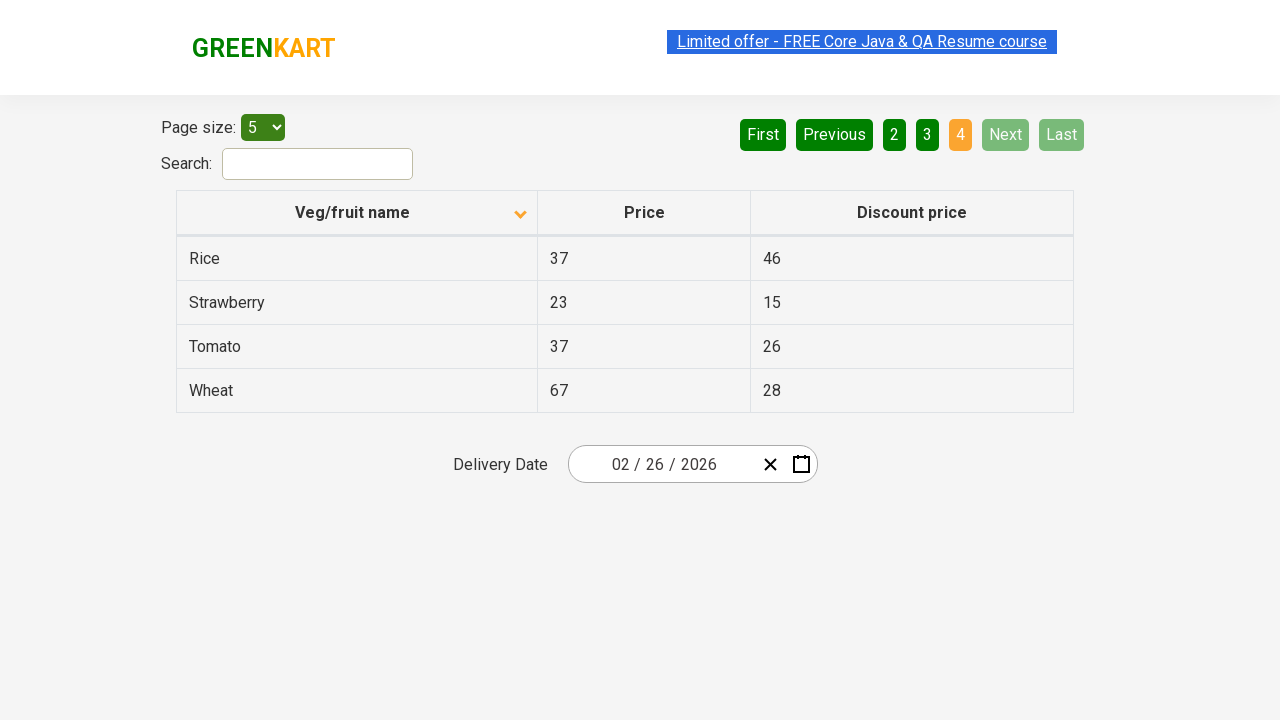

Waited for next page to load
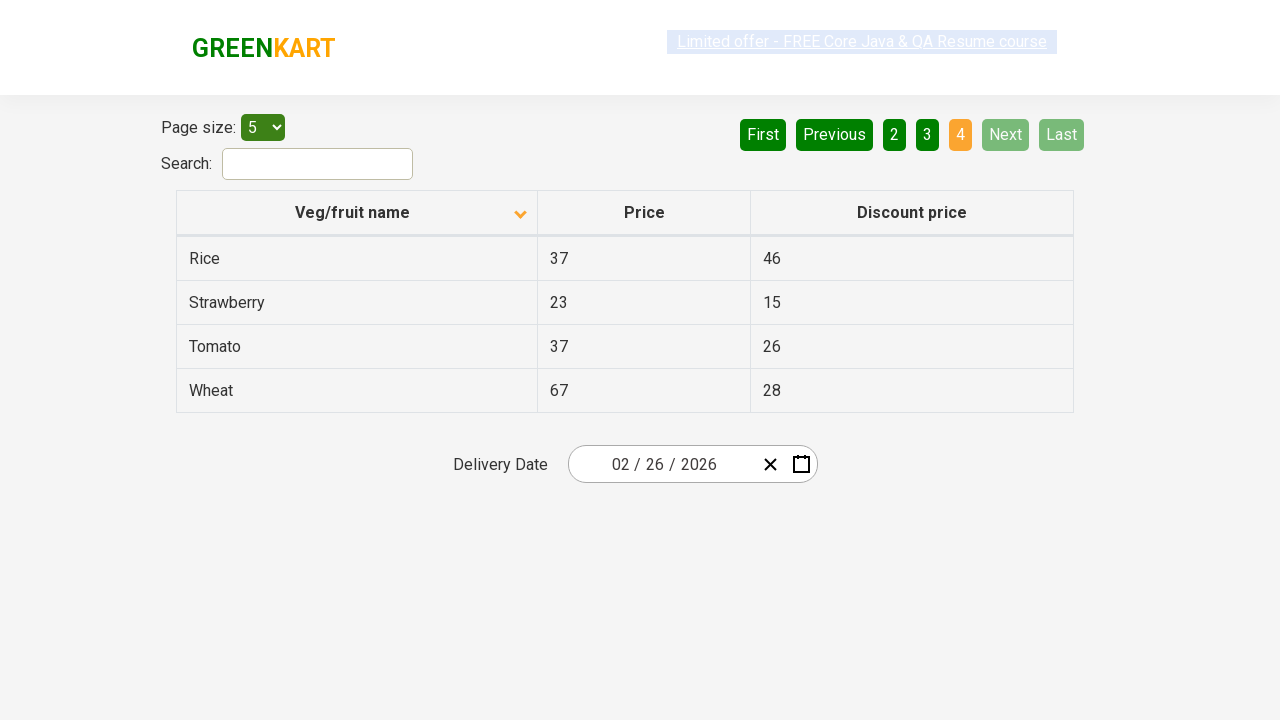

Retrieved all rows from first column
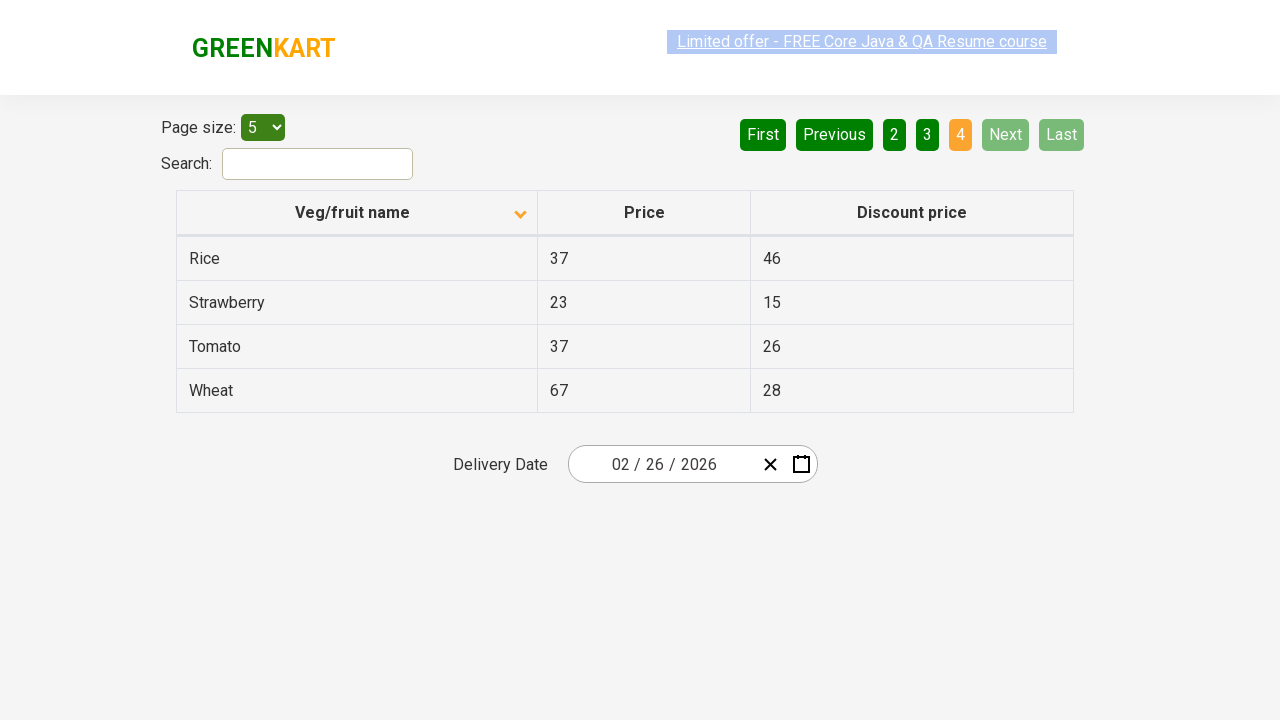

Found Rice in table with price: 37
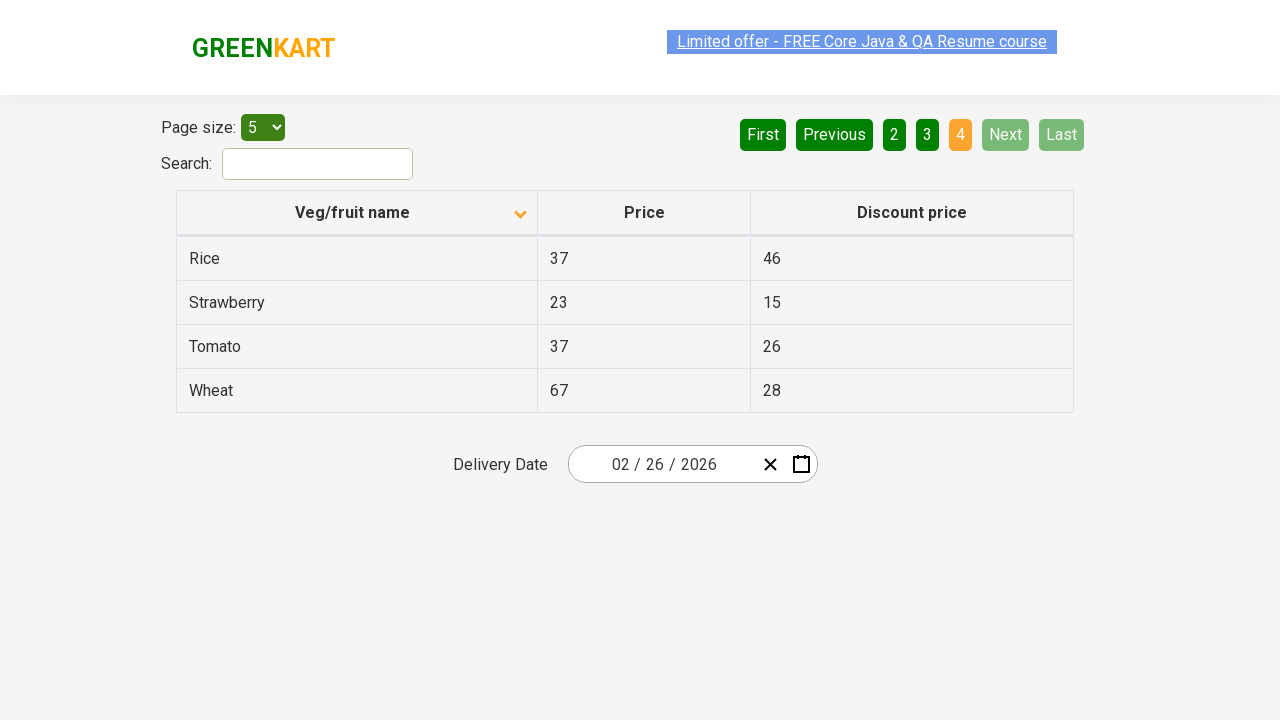

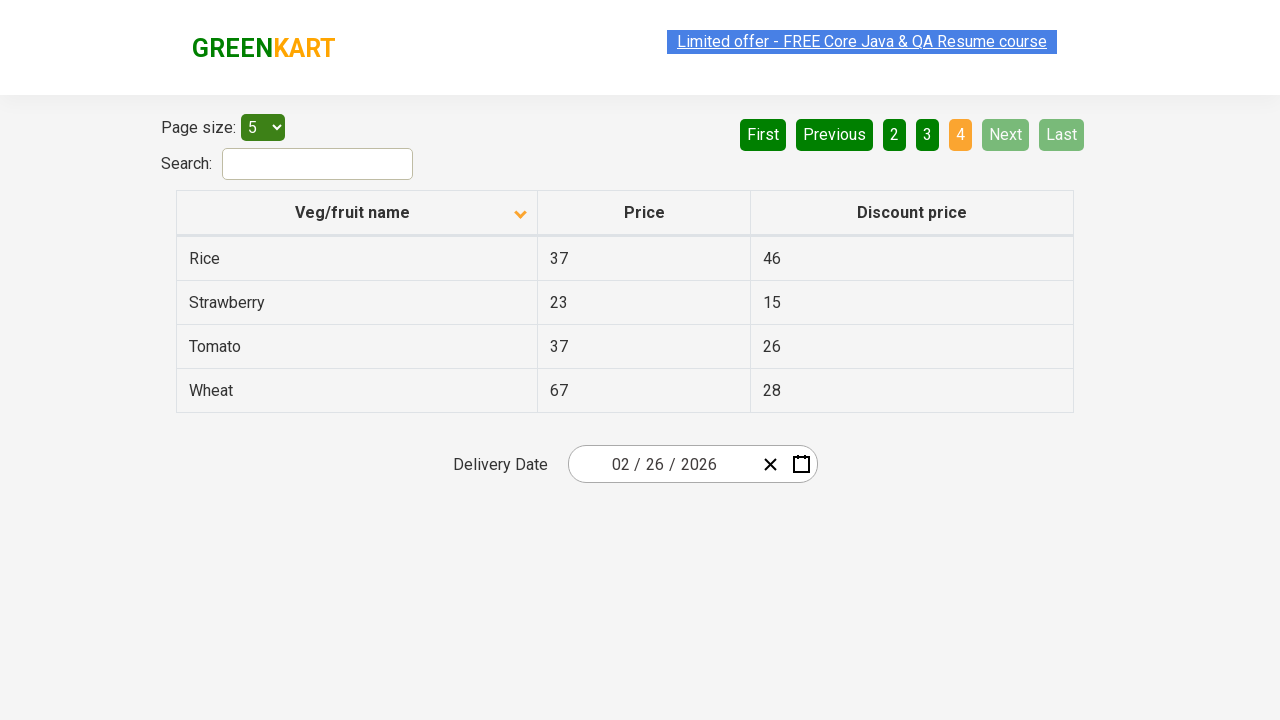